Tests locating links by their text content on a Viblo article page

Starting URL: https://viblo.asia/p/tim-hieu-ve-sonarqube-924lJEPzZPM

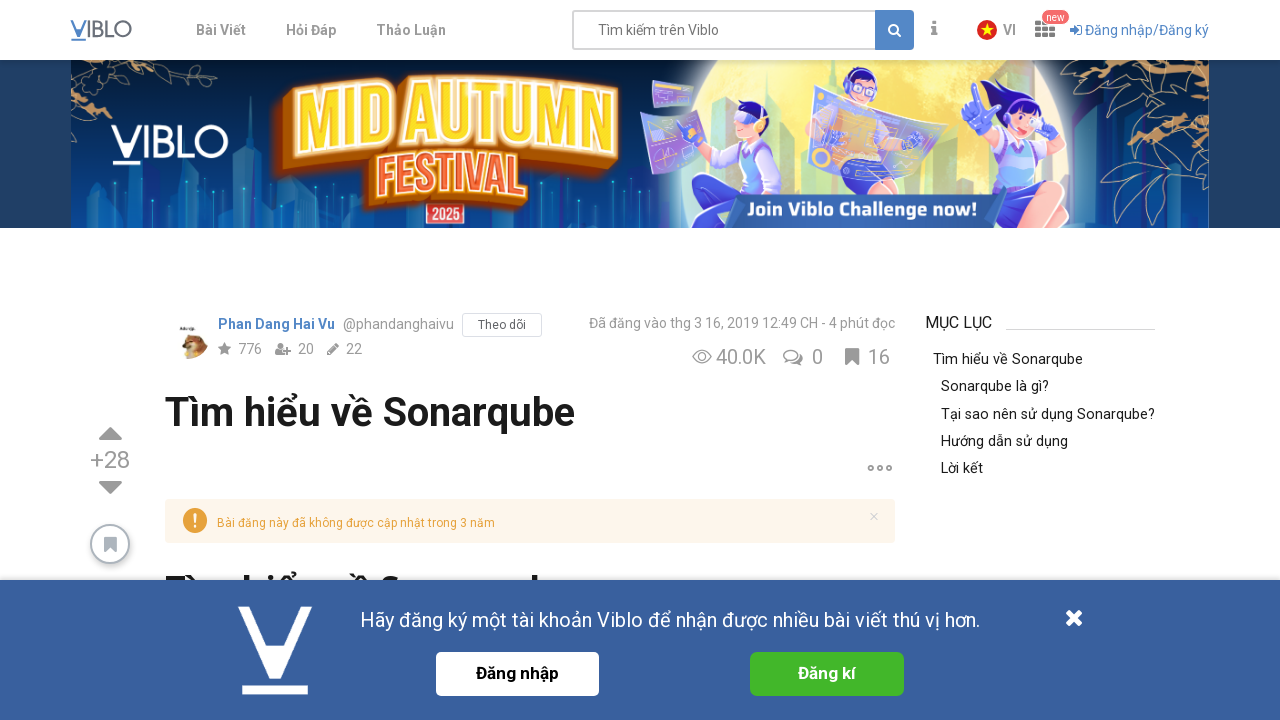

Navigated to Viblo article page about SonarQube
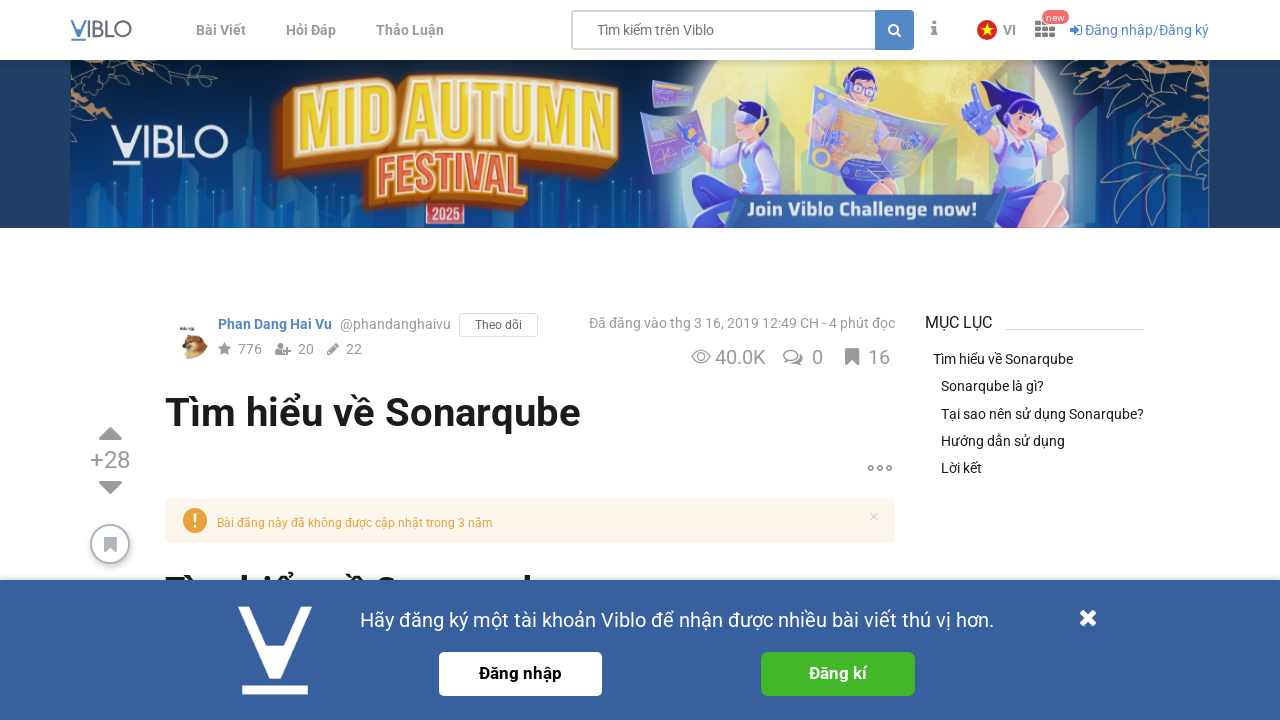

Waited for link with text 'sonarcloud.io/about/sq' to appear
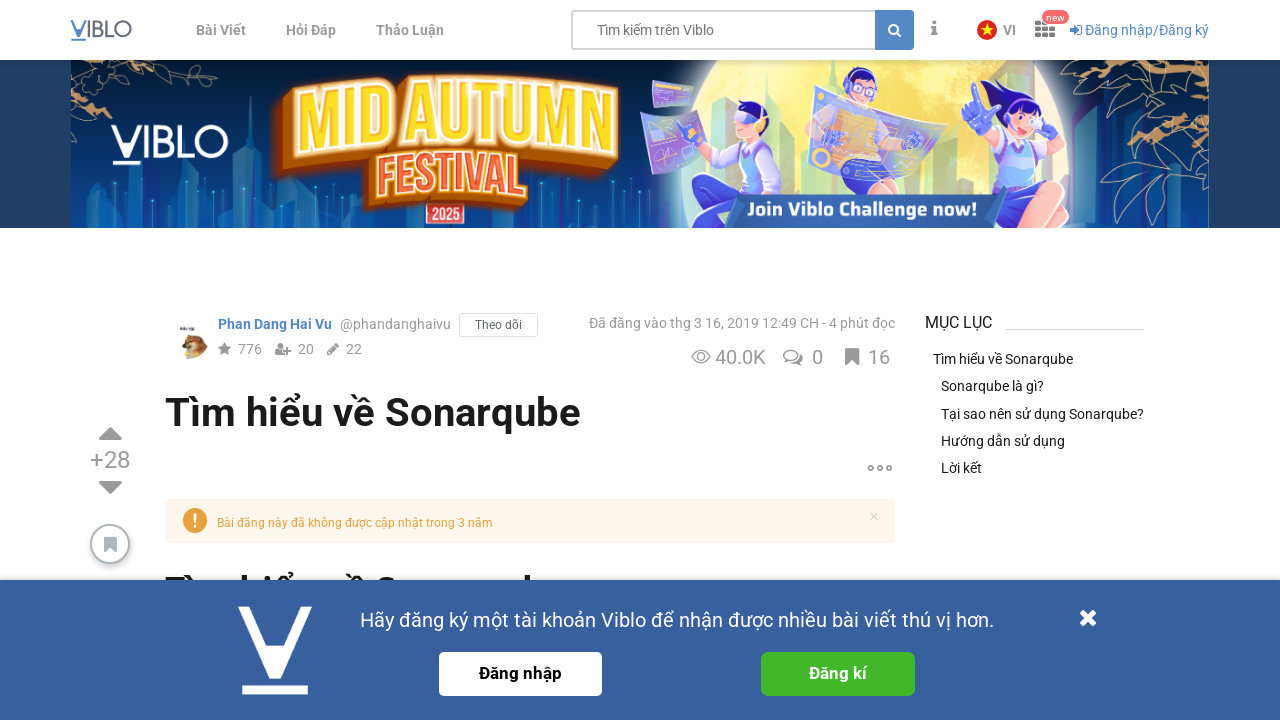

Waited for link with text 'Tags' to appear
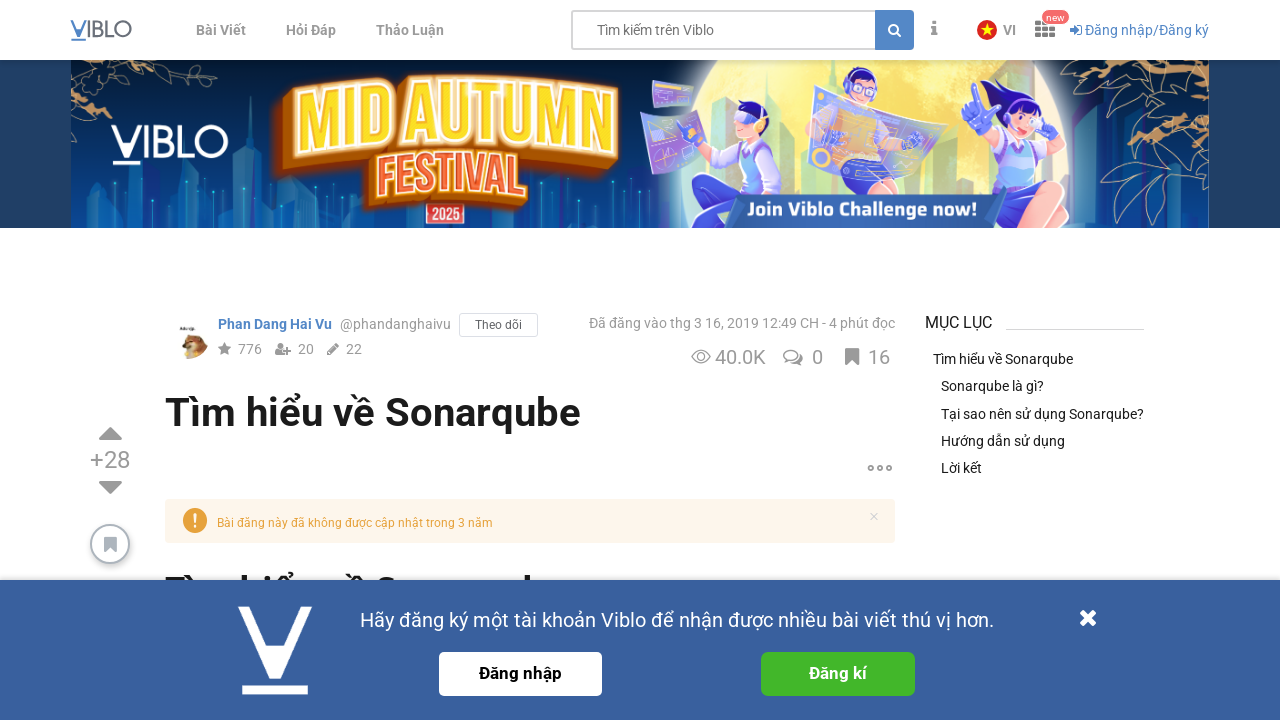

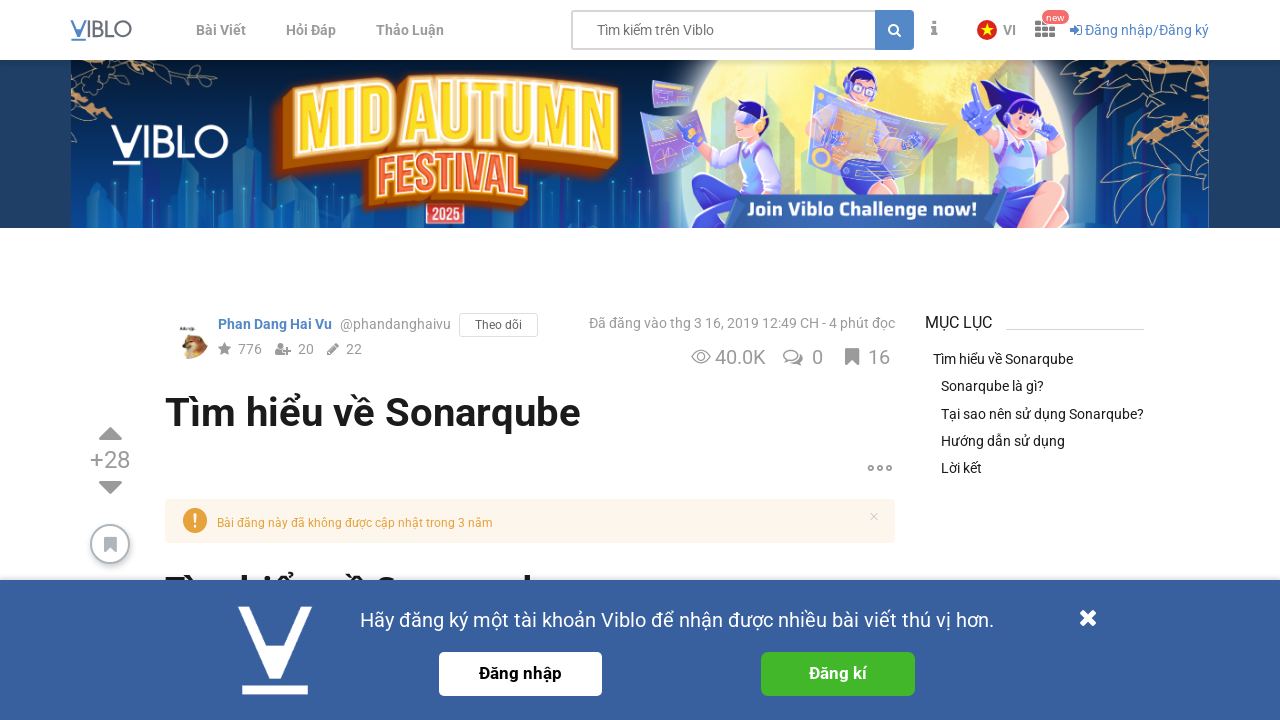